Tests that an error message appears when trying to proceed without accepting terms and conditions

Starting URL: https://rahulshettyacademy.com/seleniumPractise/#/

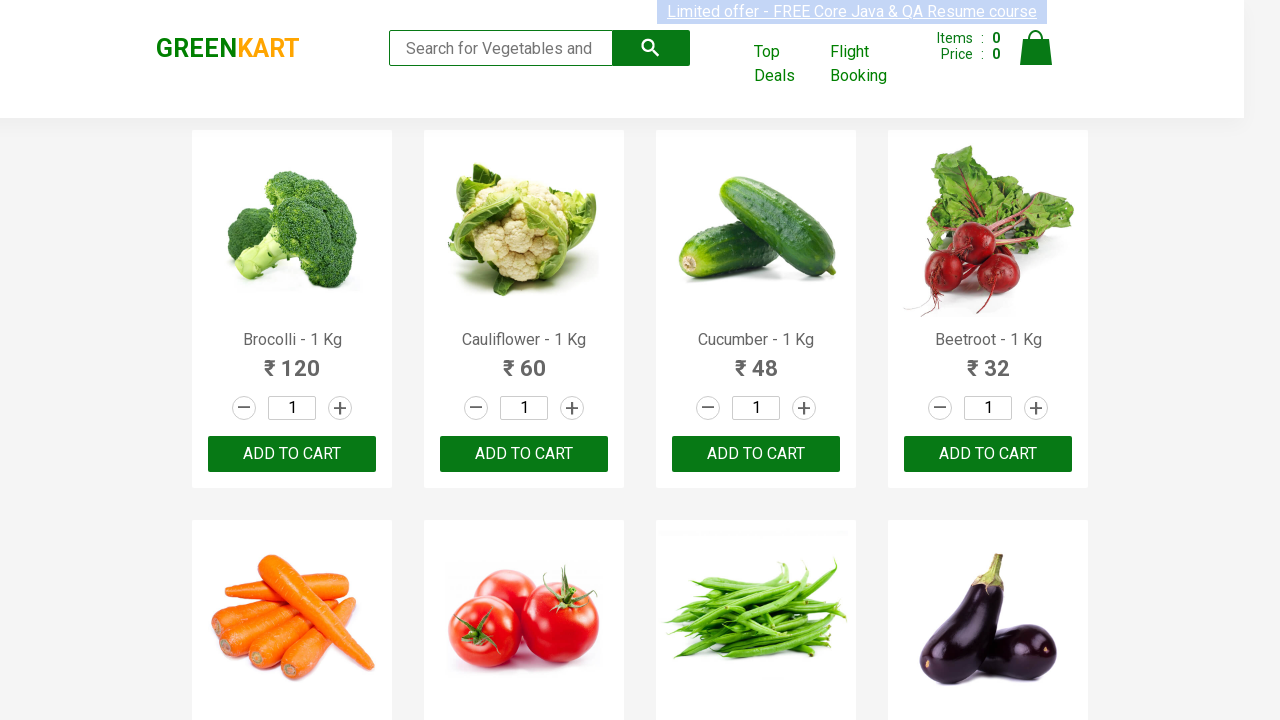

Clicked on the cart icon at (1036, 59) on a.cart-icon
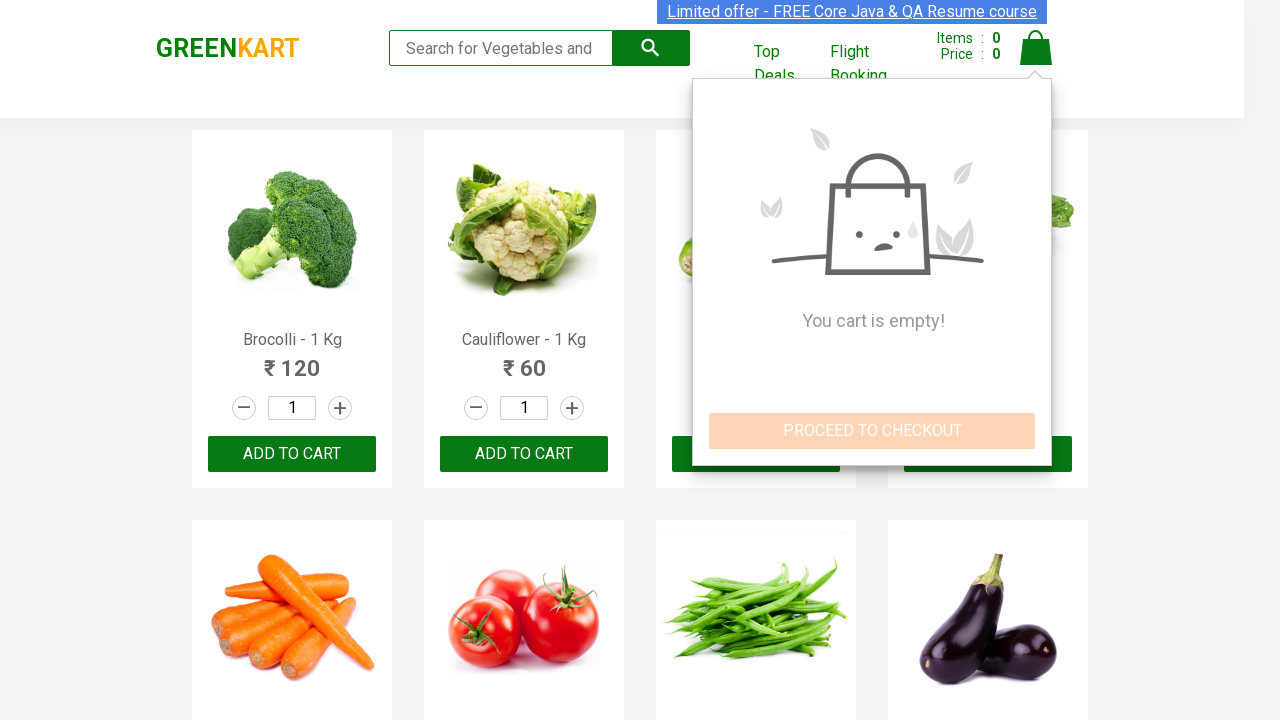

Clicked on PROCEED TO CHECKOUT button at (872, 431) on button:has-text('PROCEED TO CHECKOUT')
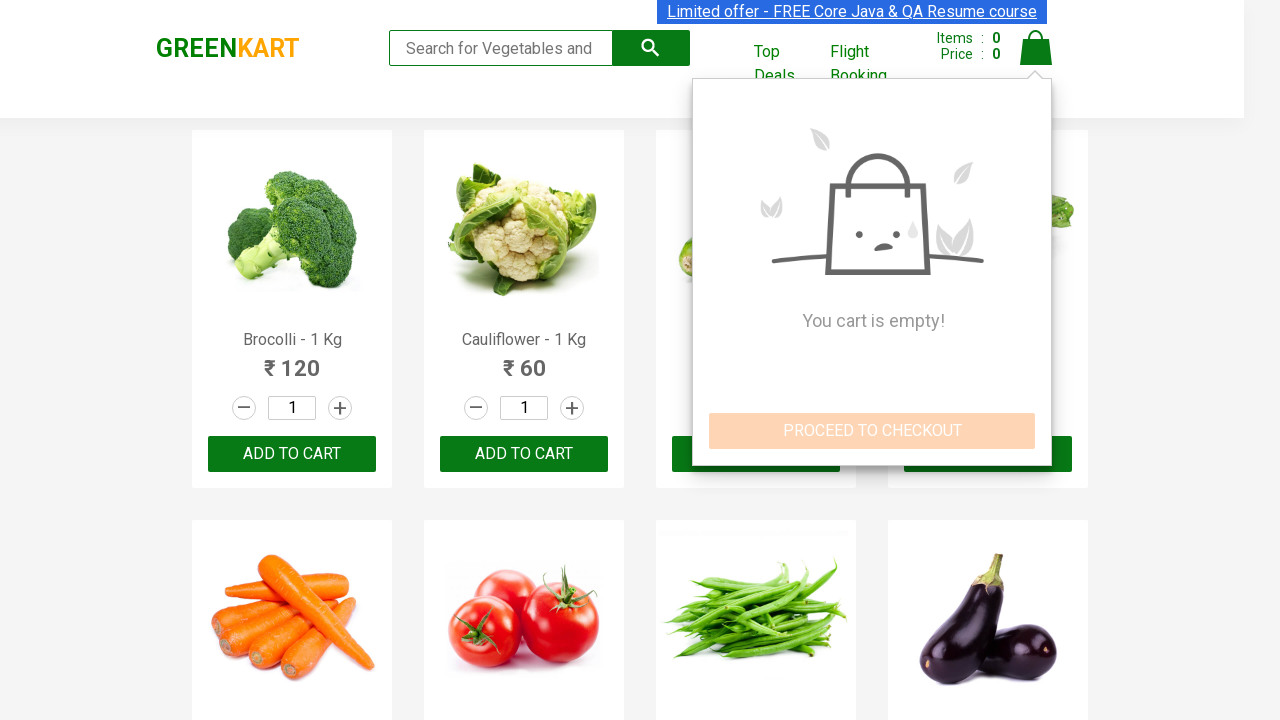

Clicked on Place Order button at (1036, 388) on button:has-text('Place Order')
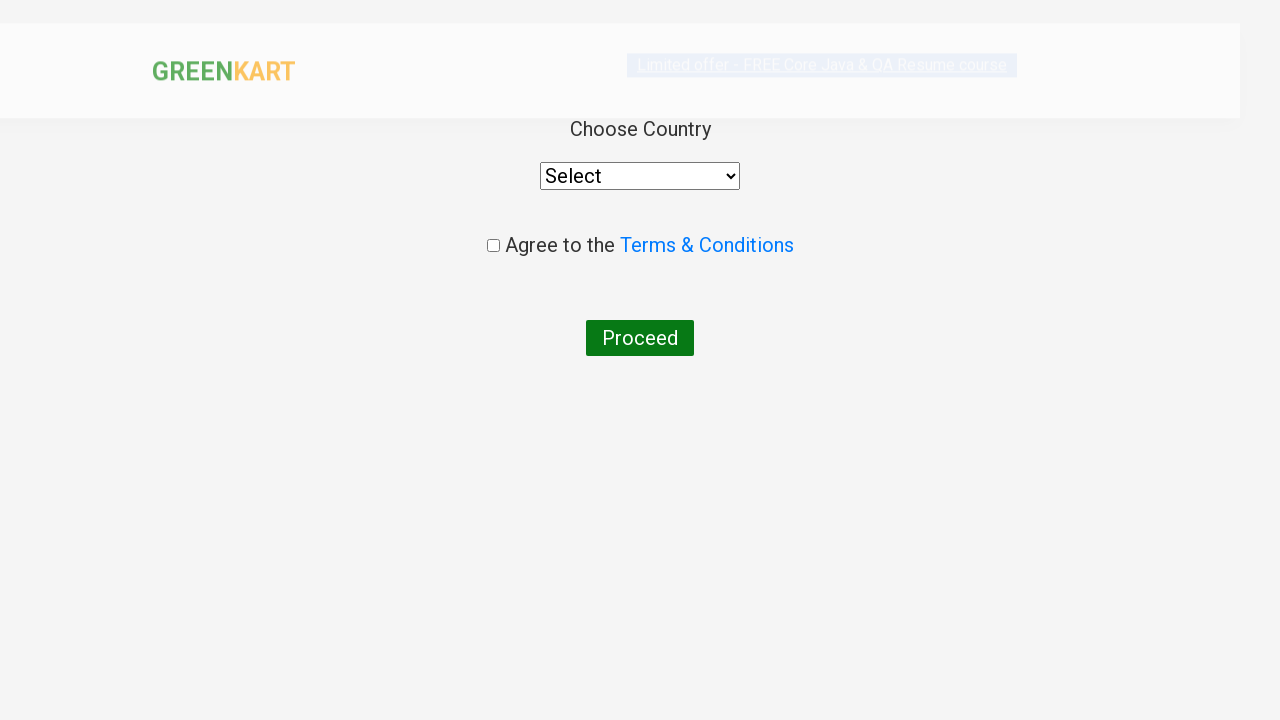

Selected India from the country dropdown on select
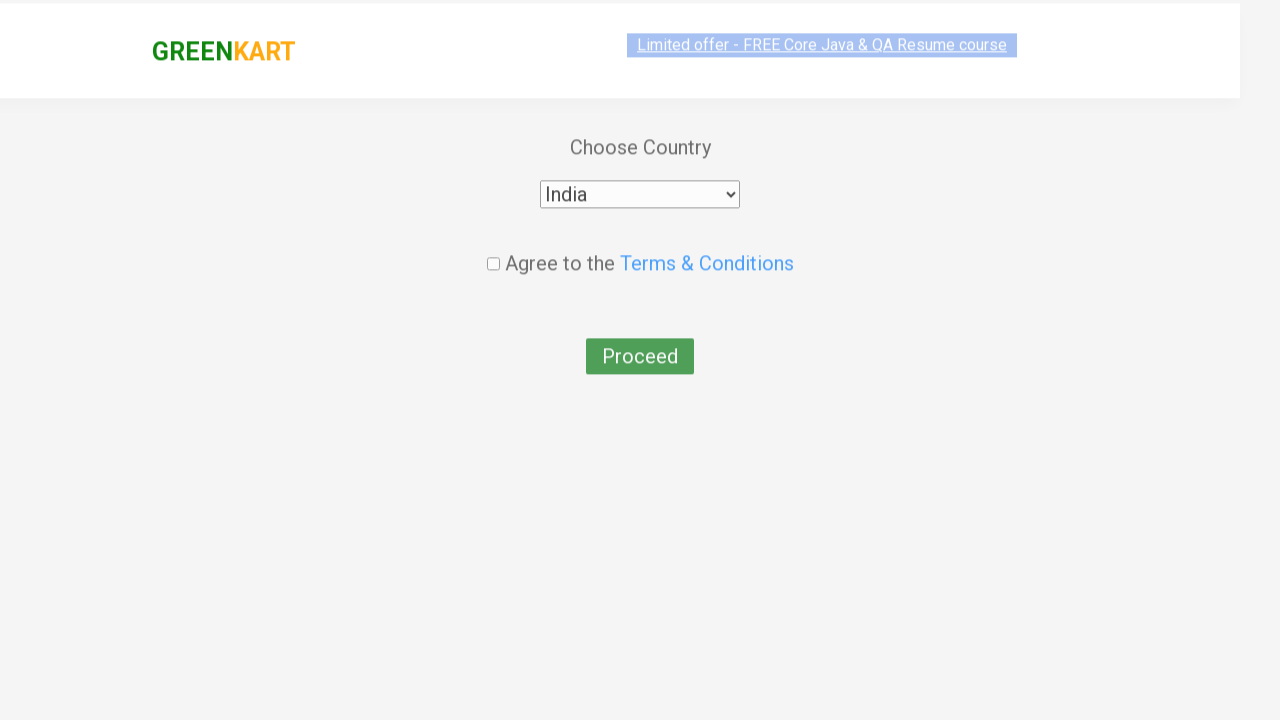

Clicked Proceed button without accepting terms and conditions at (640, 338) on button:has-text('Proceed')
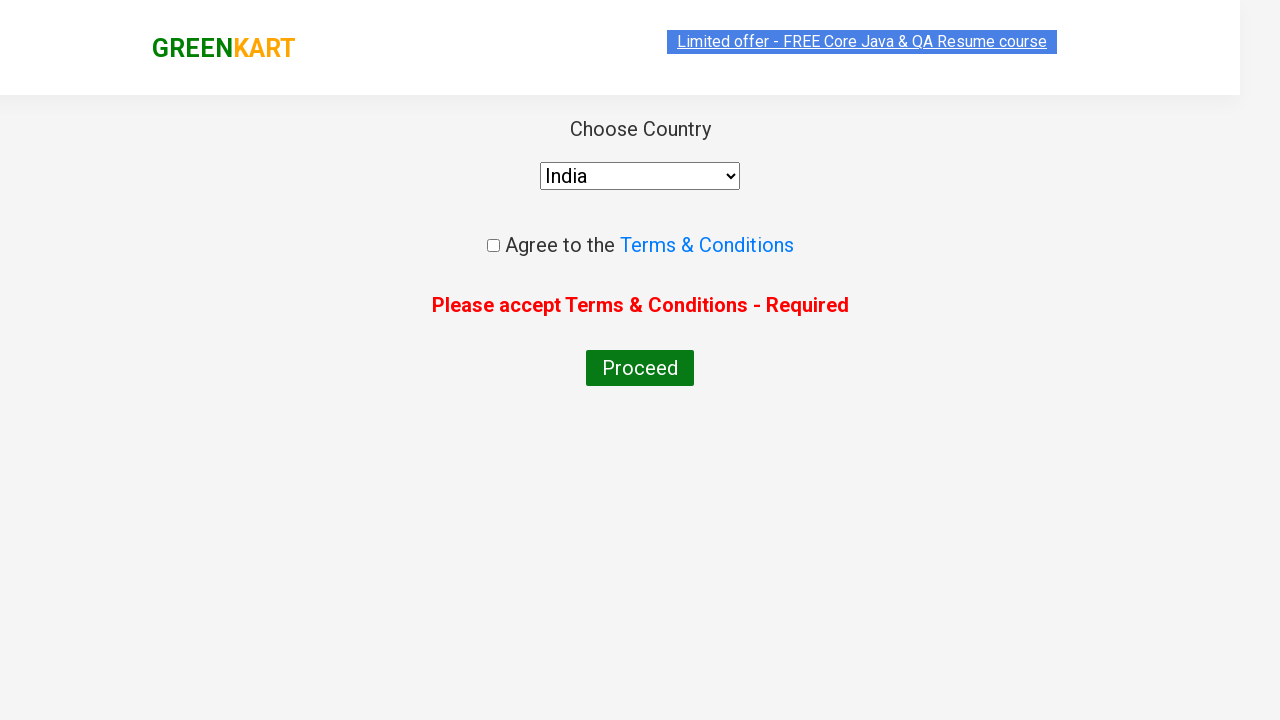

Verified error message 'Please accept Terms & Conditions - Required' appeared
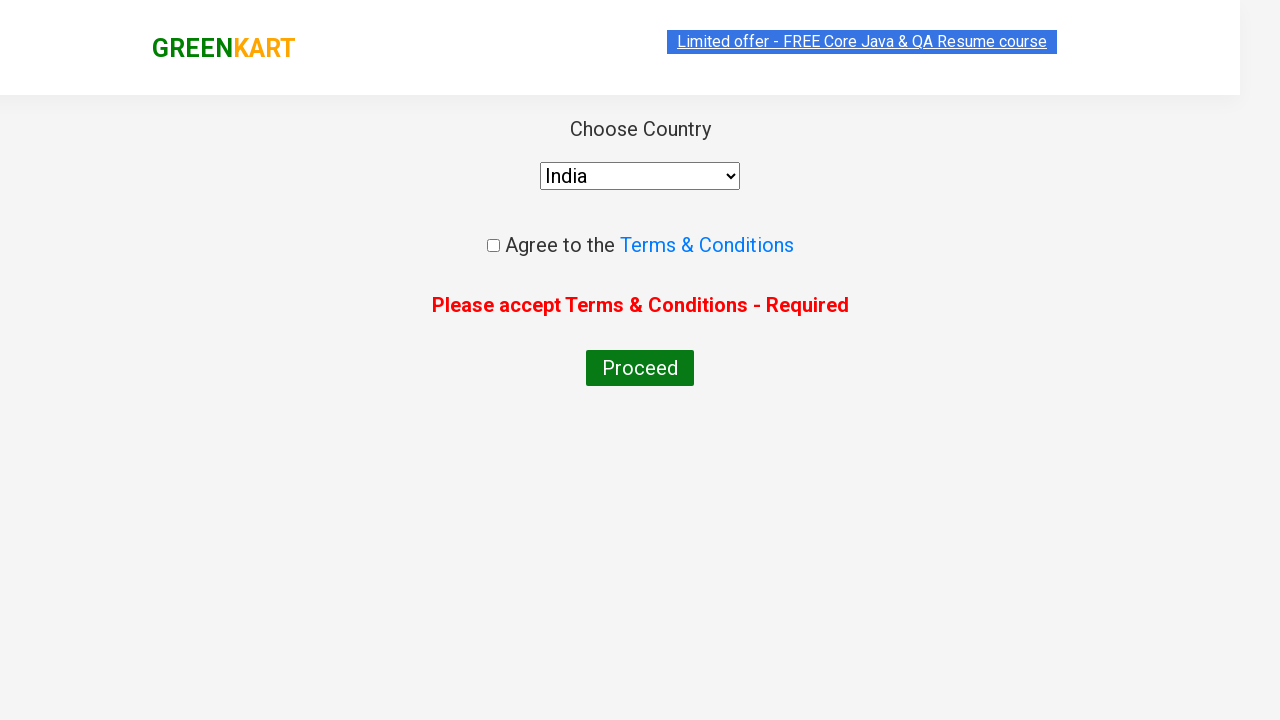

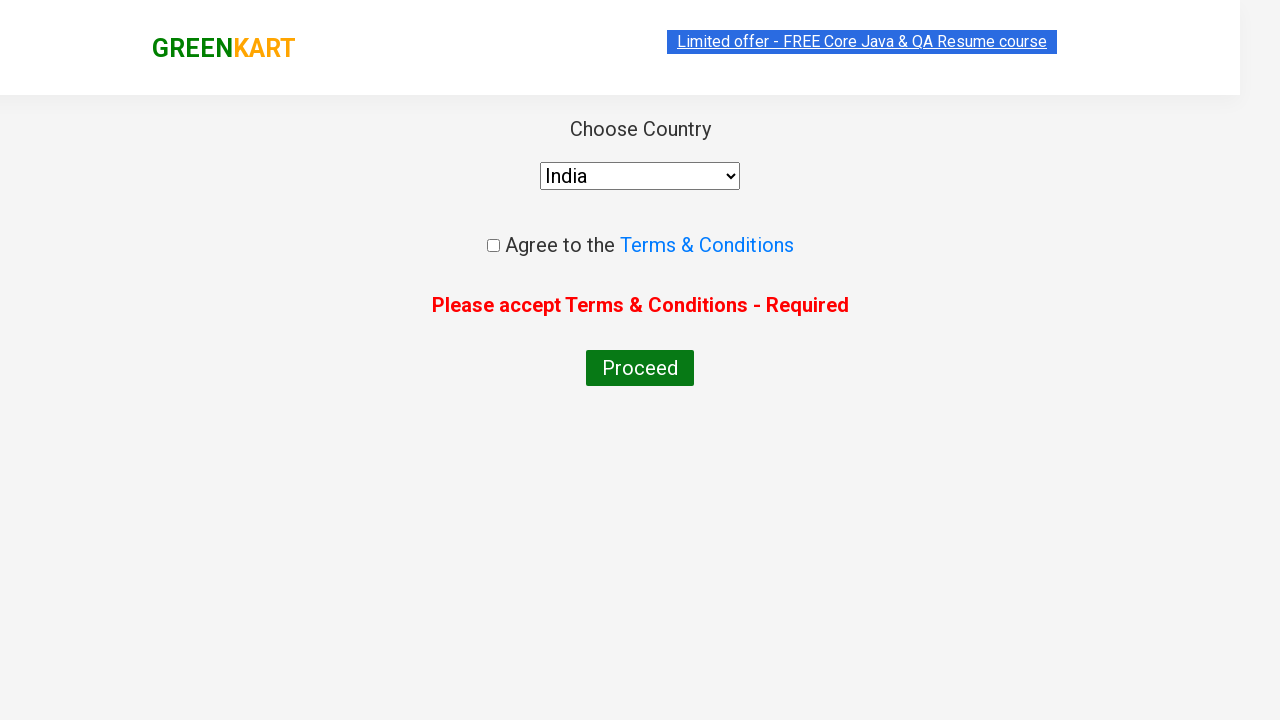